Tests mouse hover functionality by hovering over a "mousehover" element to reveal a dropdown menu, then moving to and clicking the "Reload" link option.

Starting URL: https://rahulshettyacademy.com/AutomationPractice/

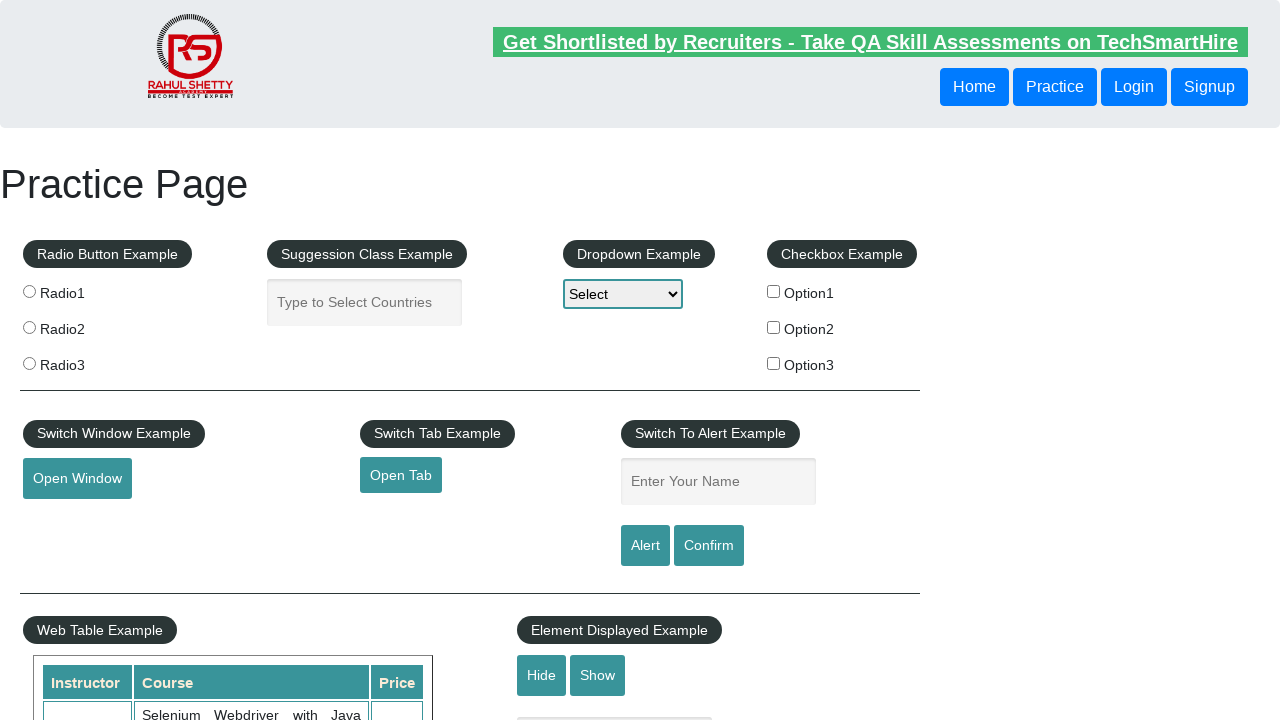

Hovered over mousehover element to reveal dropdown menu at (83, 361) on #mousehover
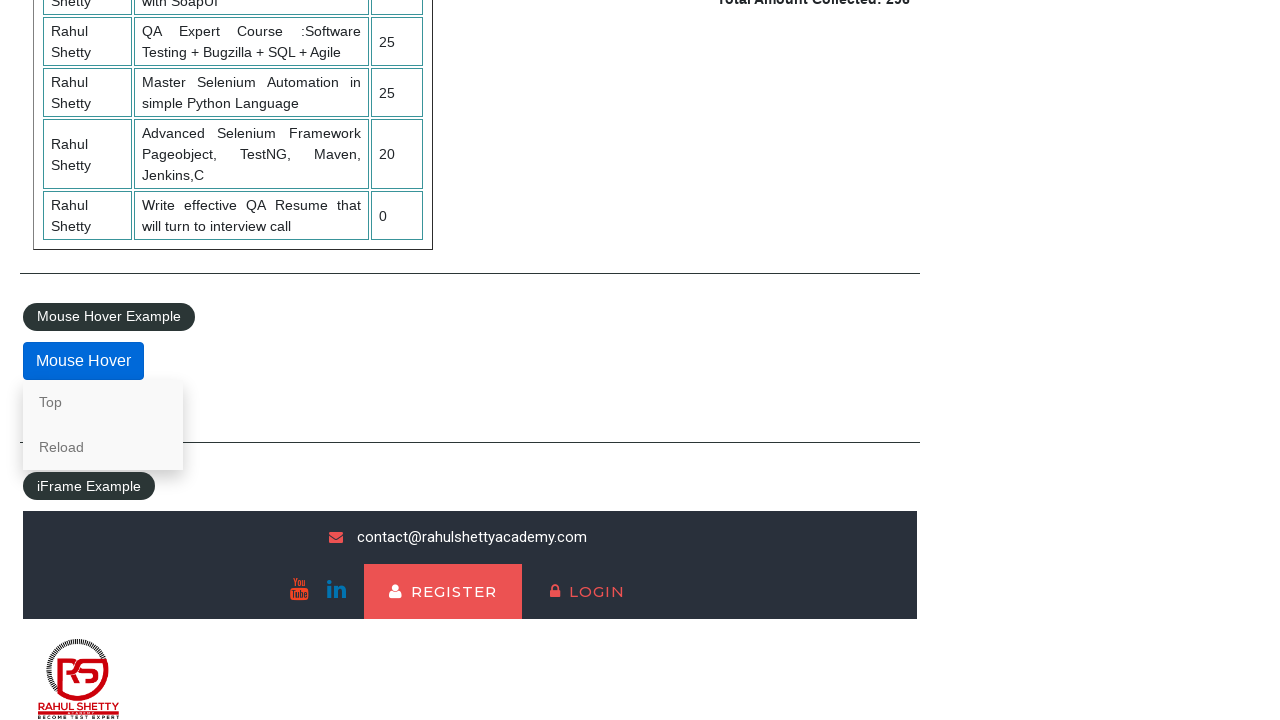

Clicked the Reload link in the dropdown menu at (103, 447) on a:text('Reload')
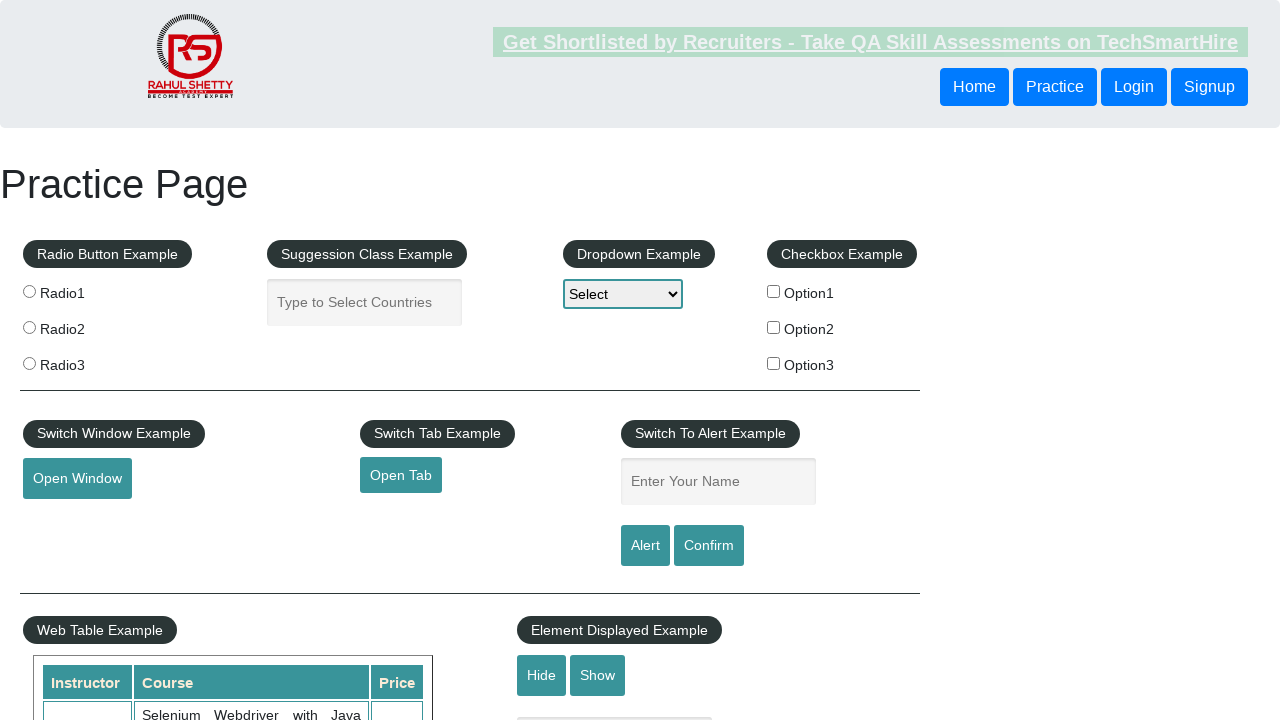

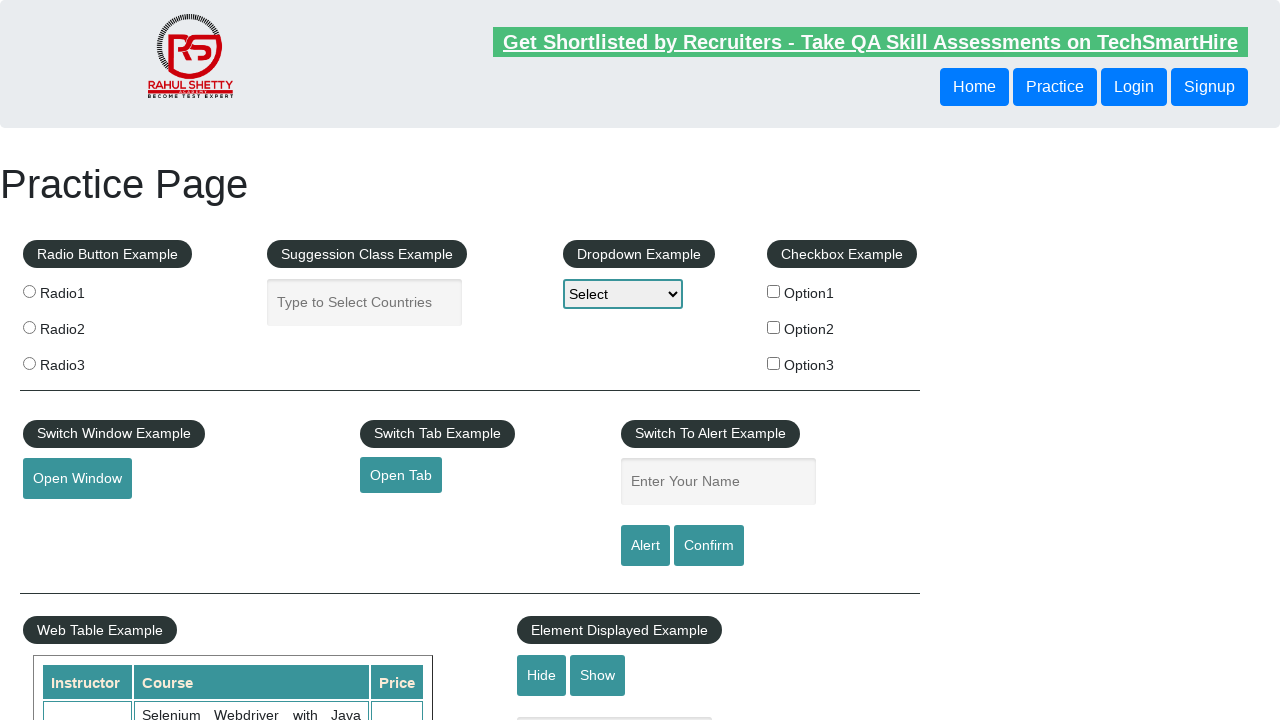